Tests dropdown selection functionality on a registration form by selecting different skill options using various selection methods

Starting URL: https://demo.automationtesting.in/Register.html

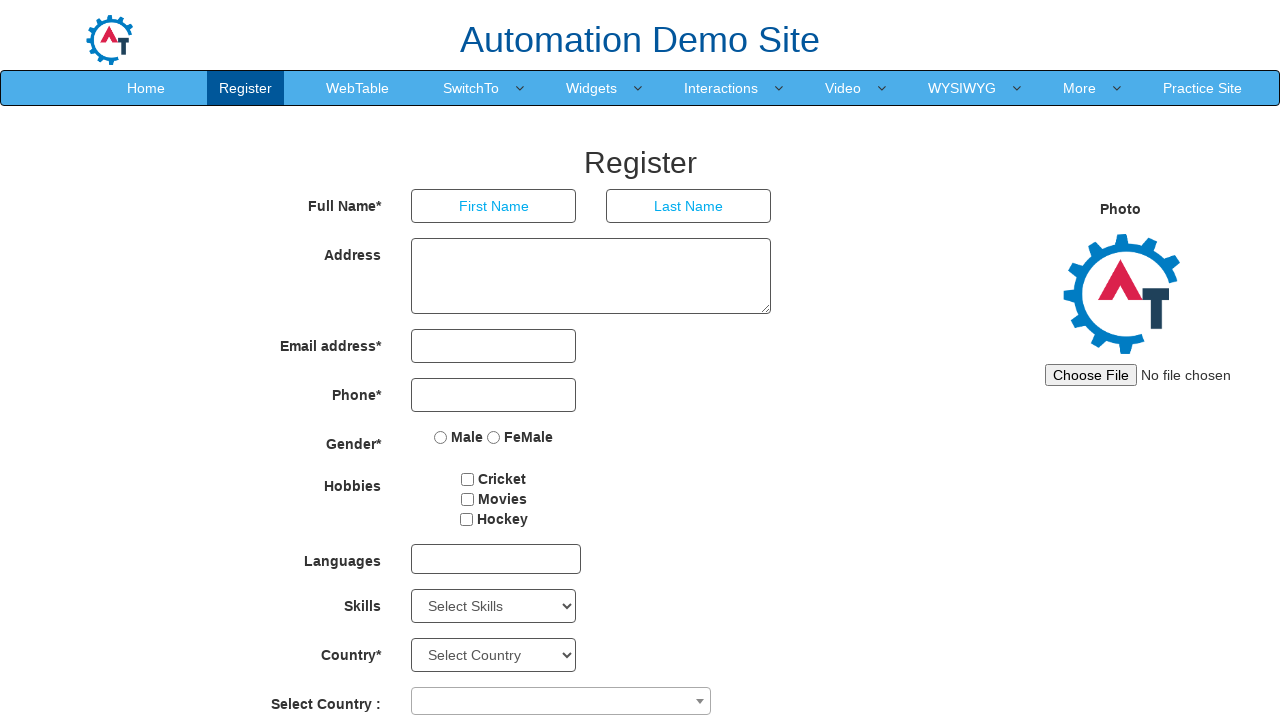

Located the Skills dropdown element
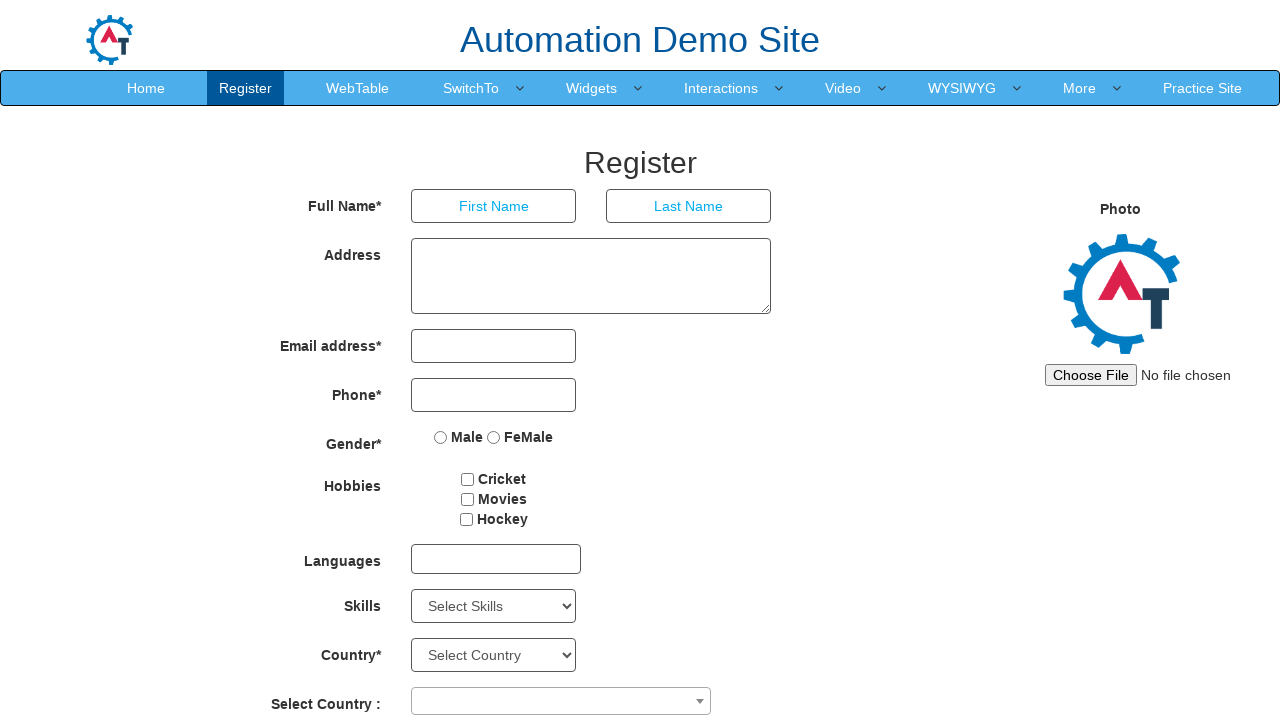

Retrieved all skill options from dropdown - found 78 options
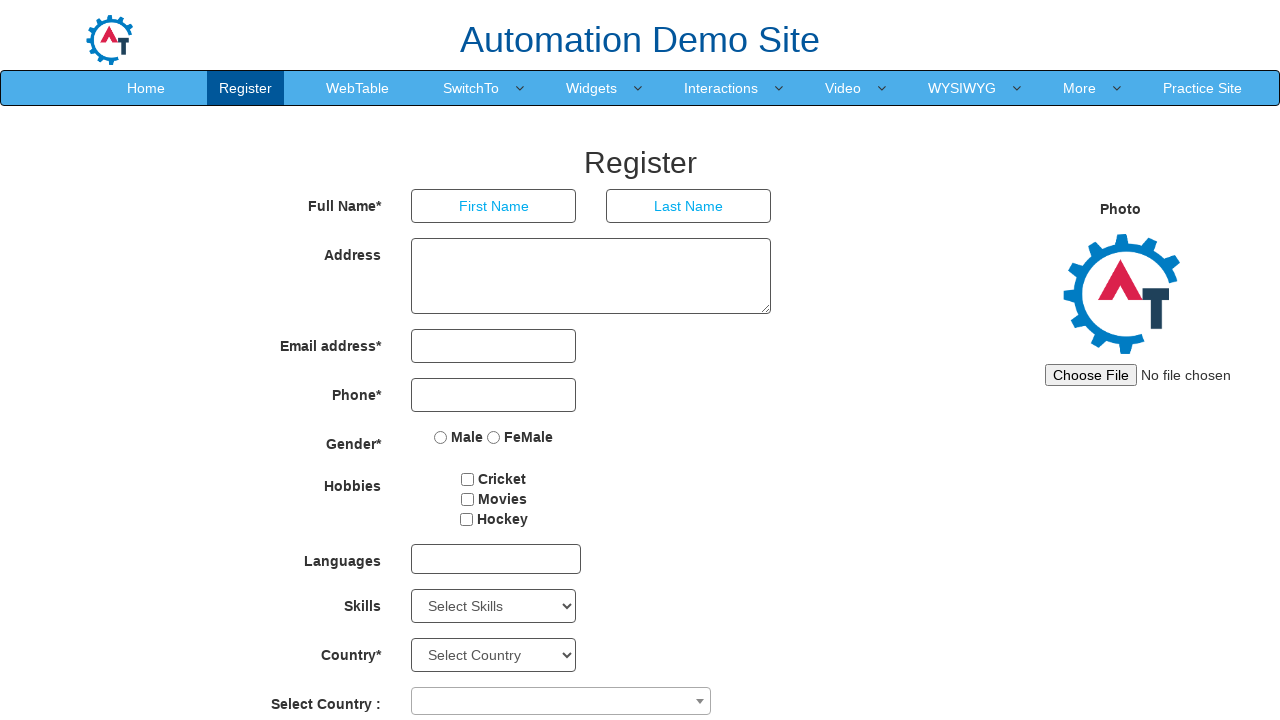

Selected skill option by index 2 on #Skills
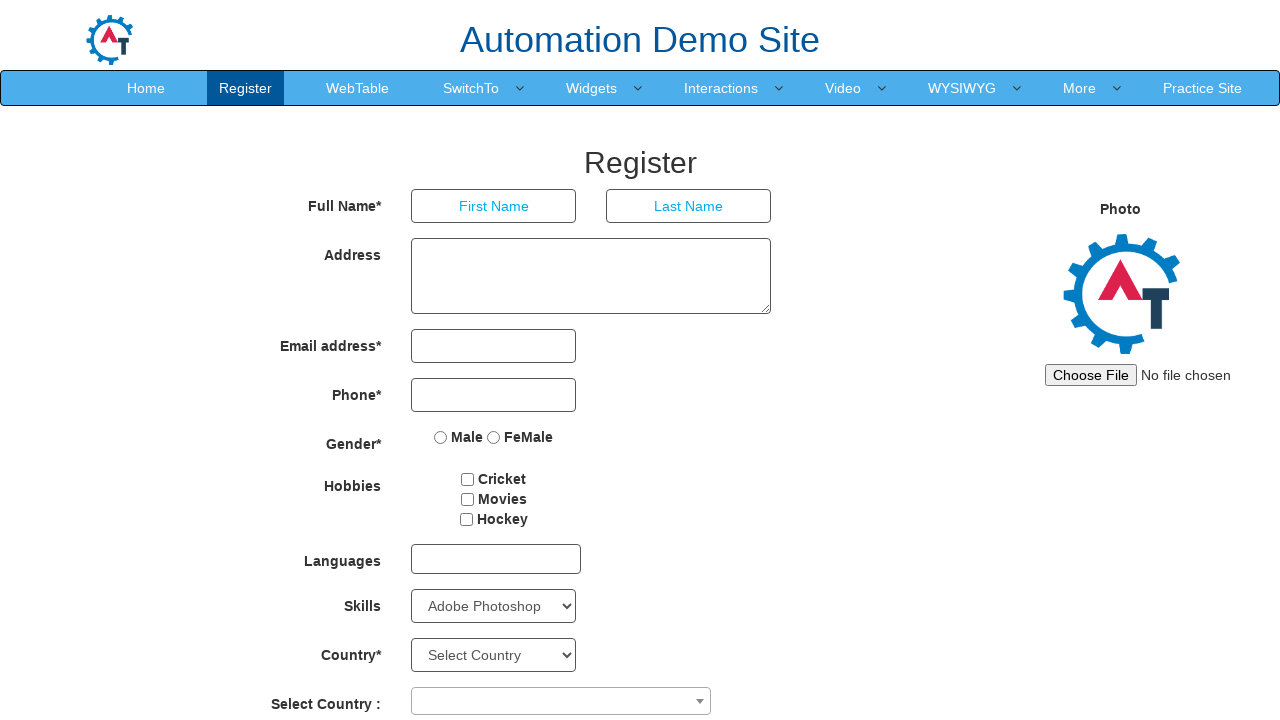

Retrieved selected skill text: Adobe Photoshop
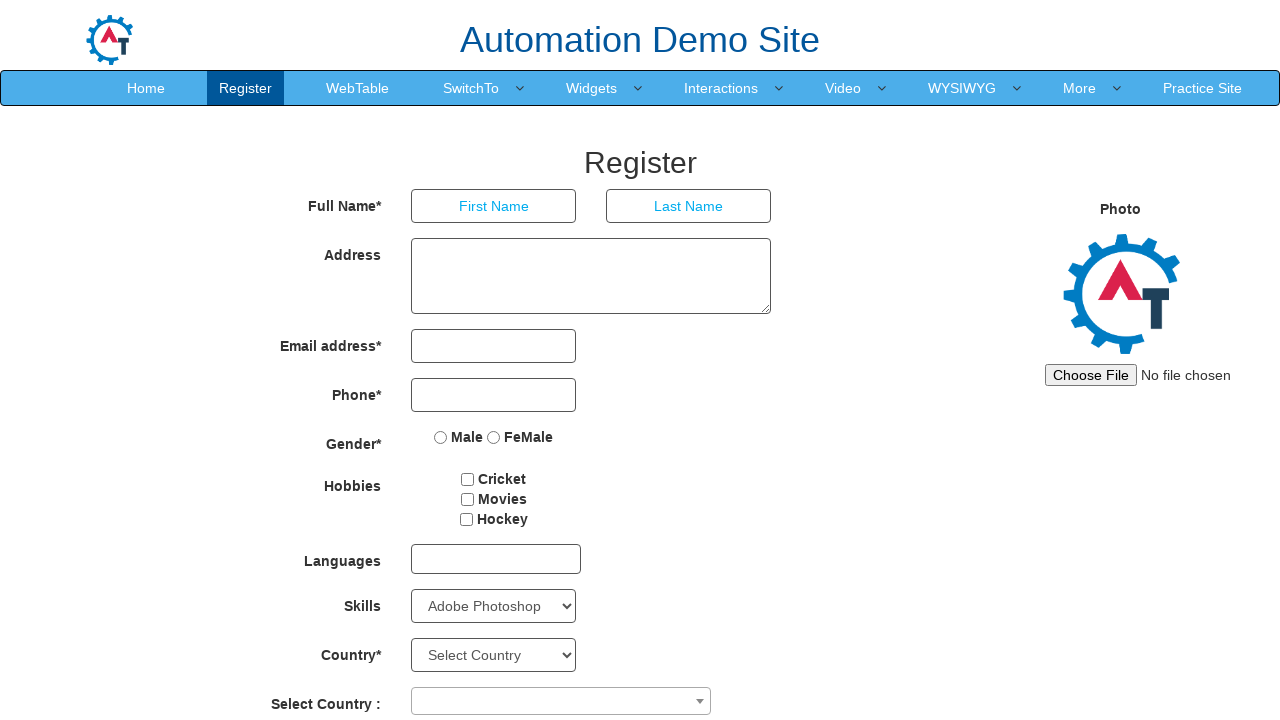

Waited 1000ms after index selection
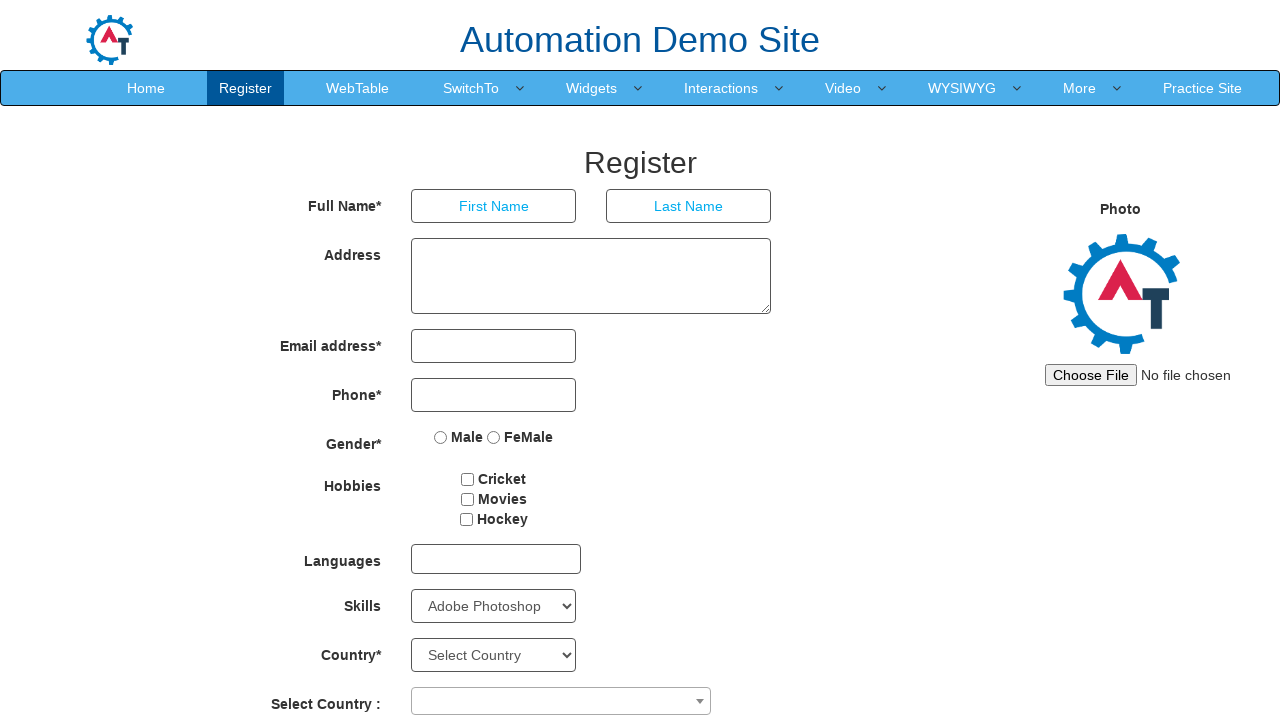

Selected skill option by value 'APIs' on #Skills
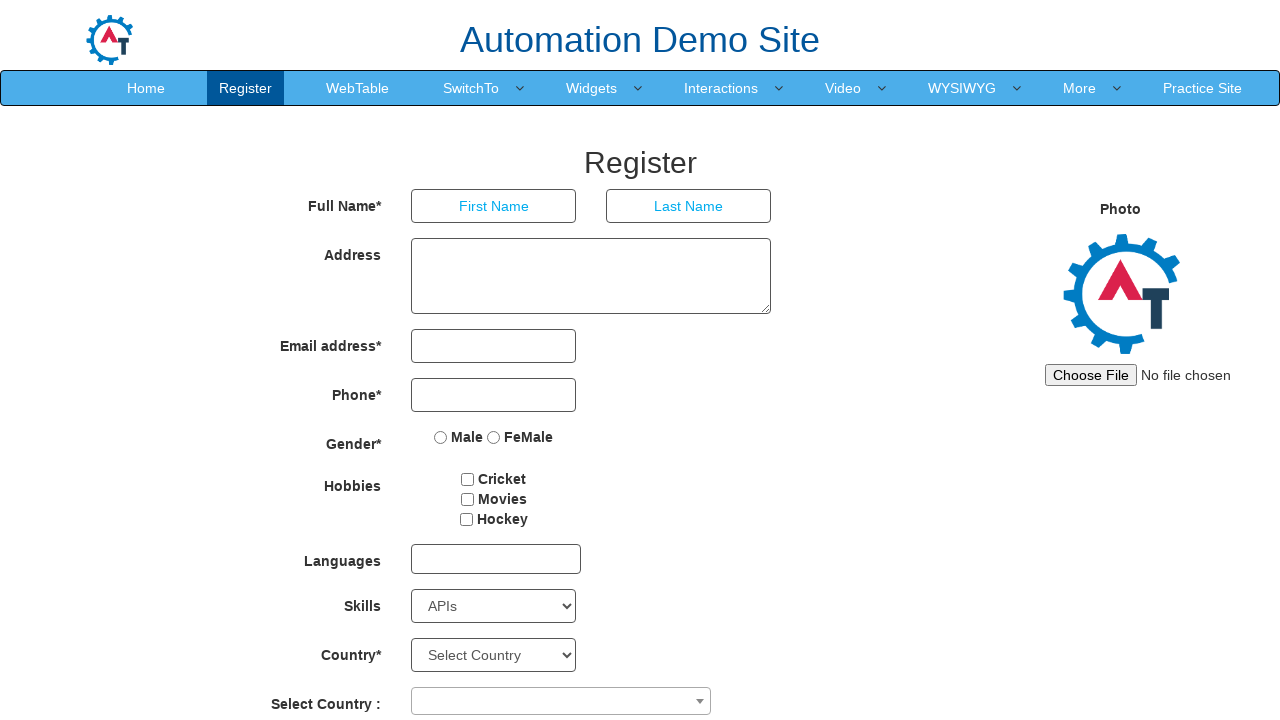

Retrieved selected skill text: APIs
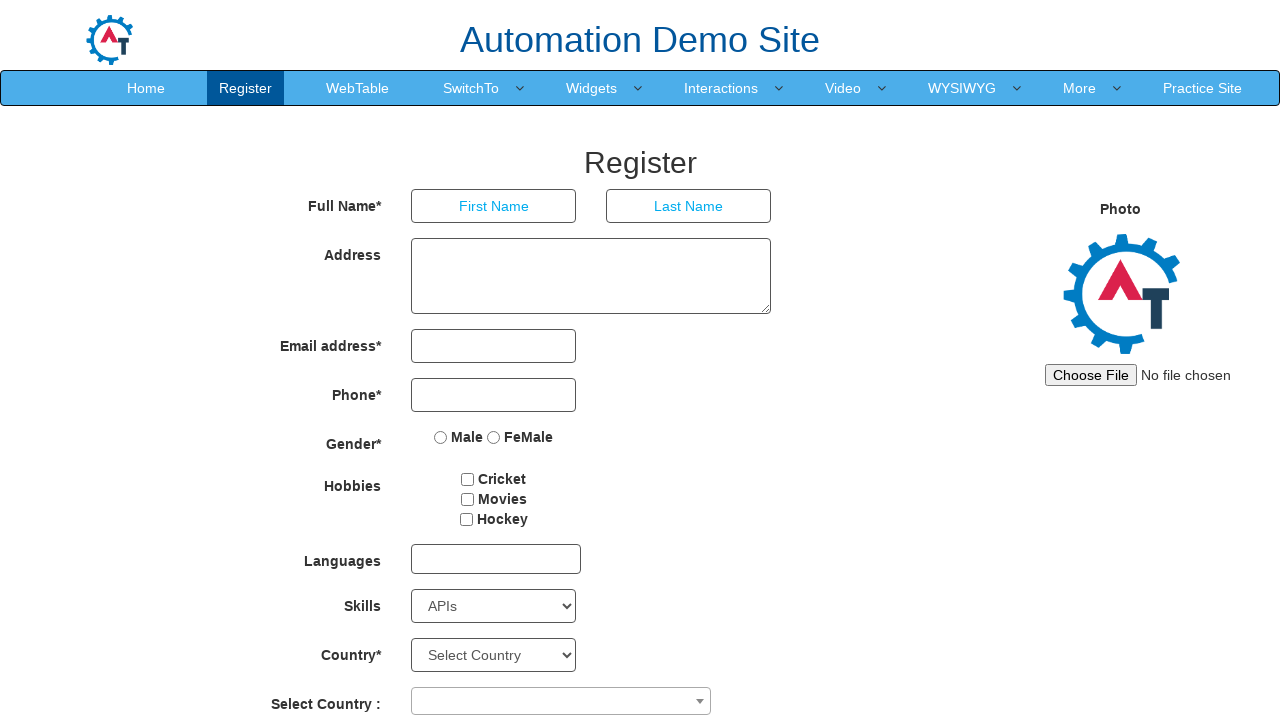

Waited 1000ms after value selection
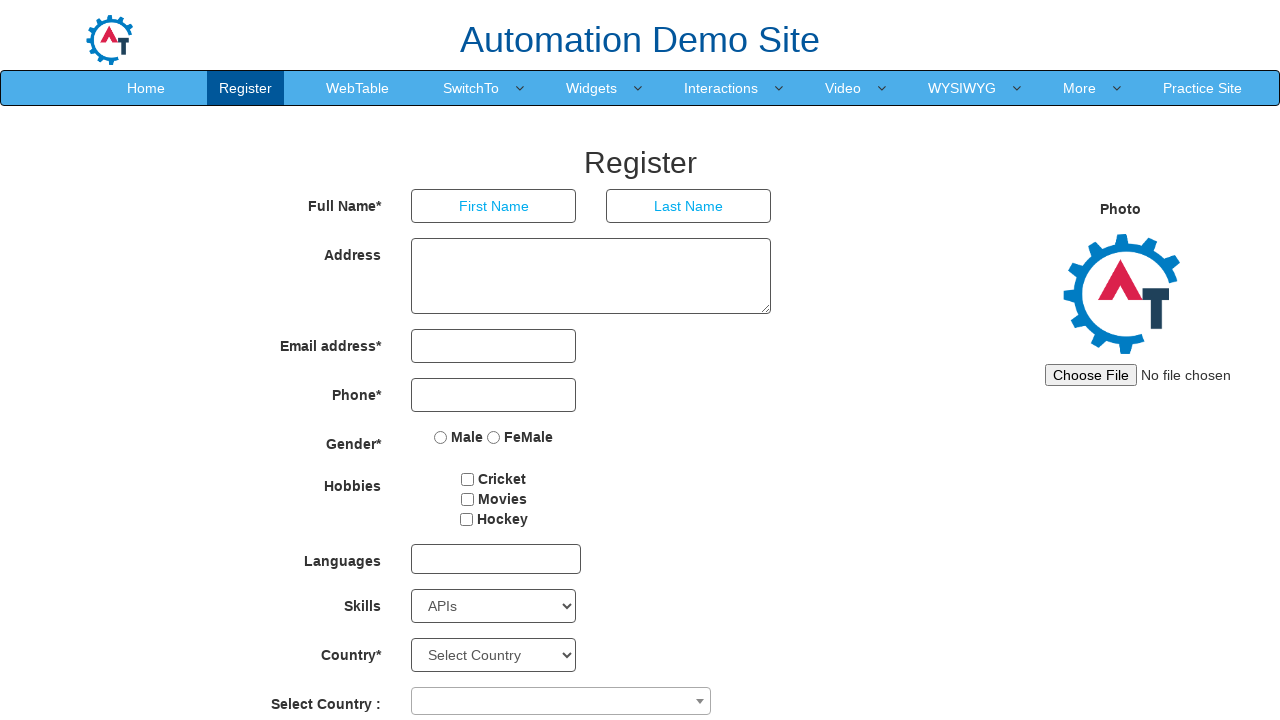

Selected skill option by label 'Backup Management' on #Skills
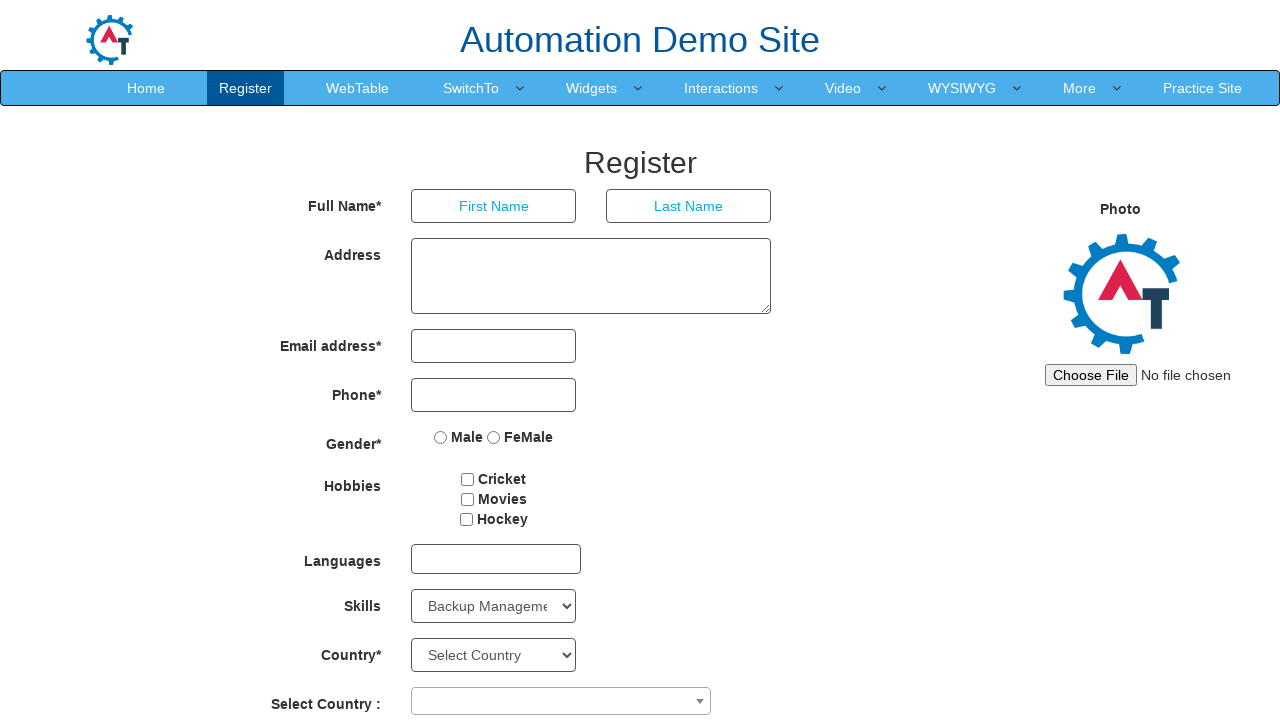

Retrieved selected skill text: Backup Management
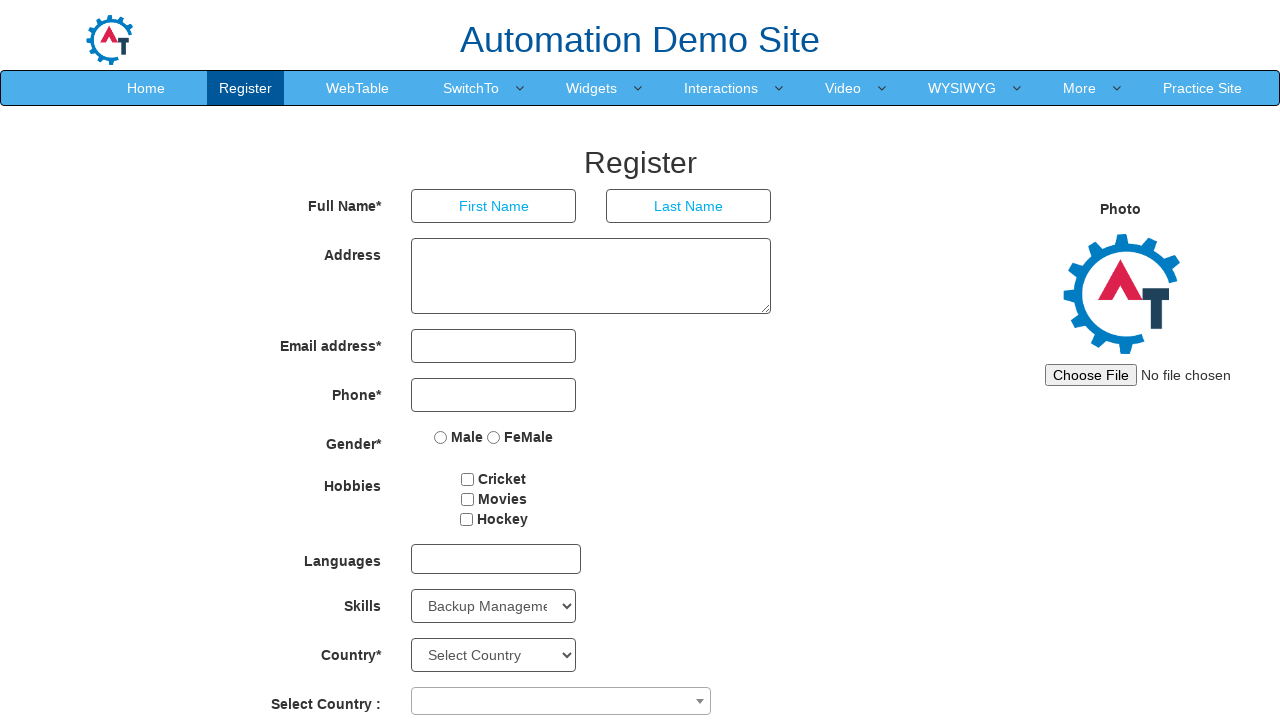

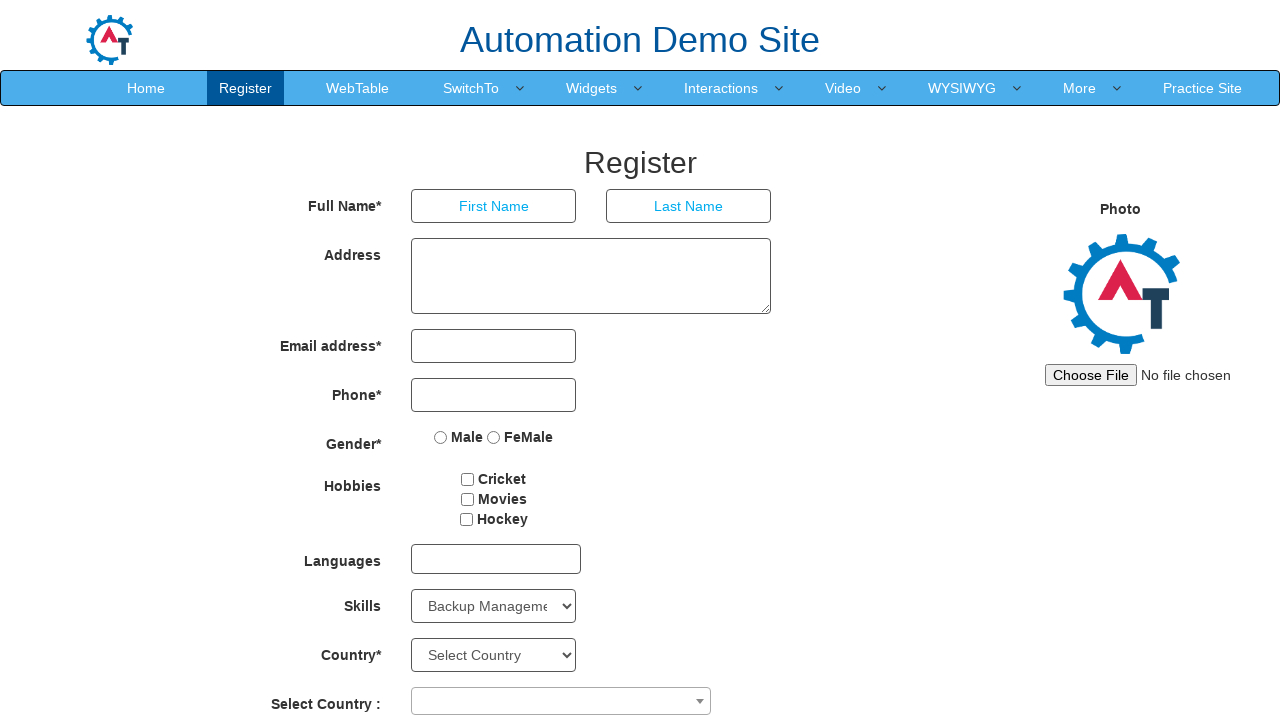